Tests iframe interaction by switching to a result iframe and clicking a button that displays the current date

Starting URL: https://www.w3schools.com/js/tryit.asp?filename=tryjs_myfirst

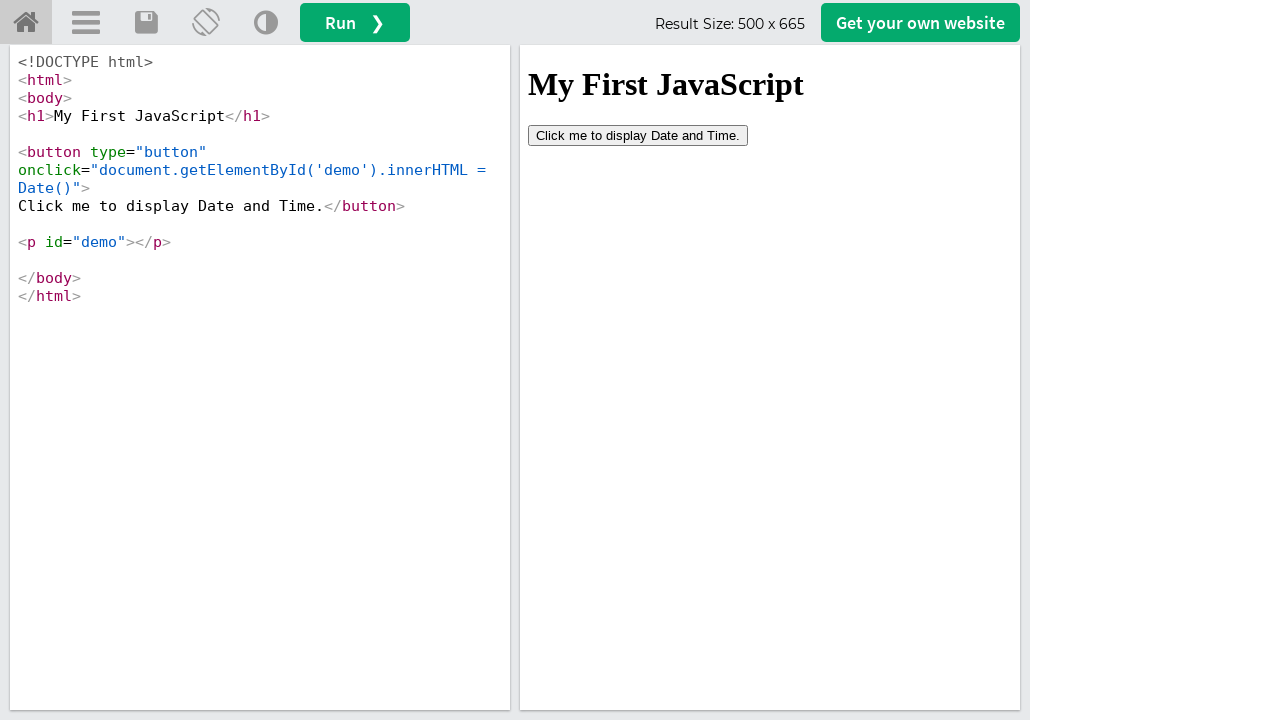

Located the iframeResult frame
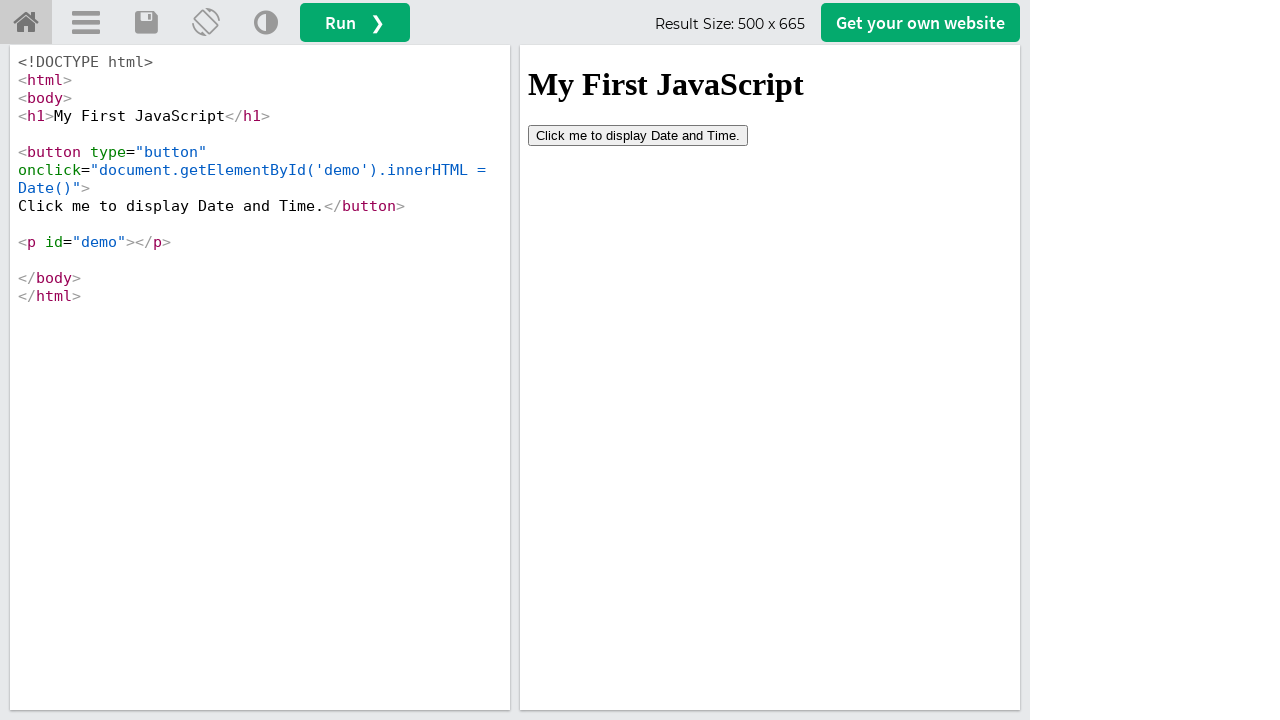

Clicked the 'Click me to display Date' button in the iframe at (638, 135) on #iframeResult >> internal:control=enter-frame >> xpath=//button[contains(text(),
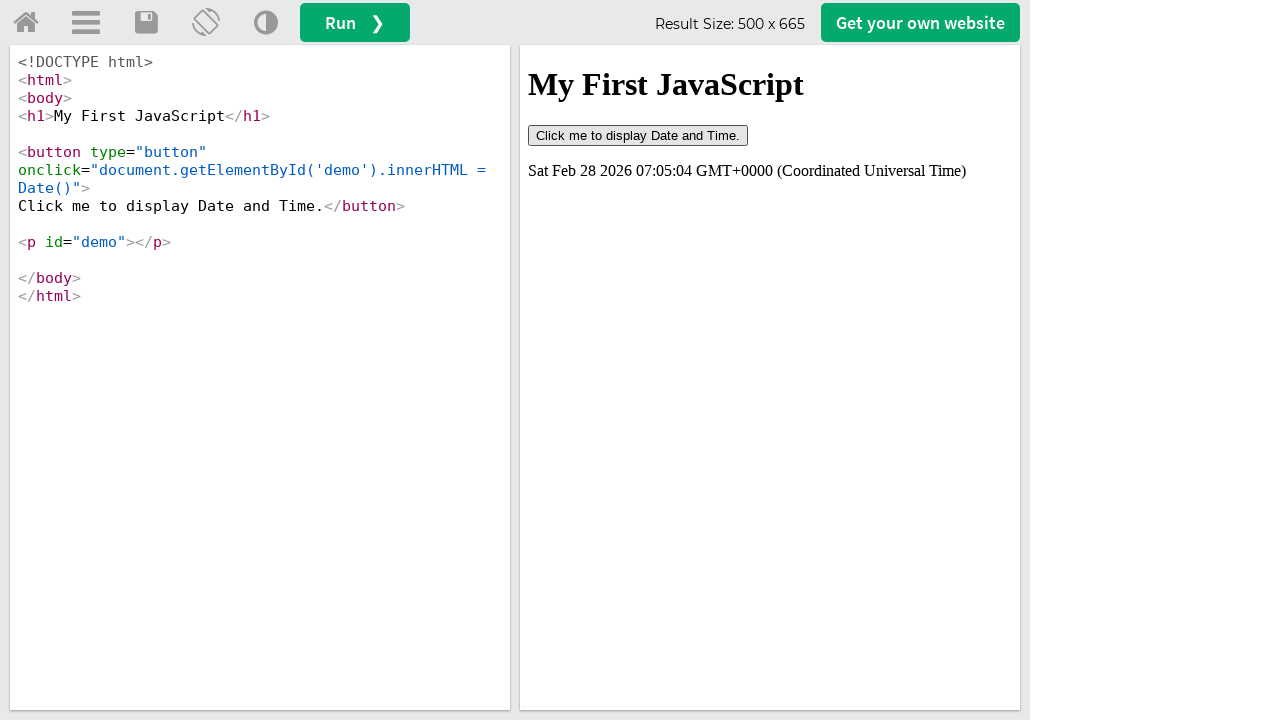

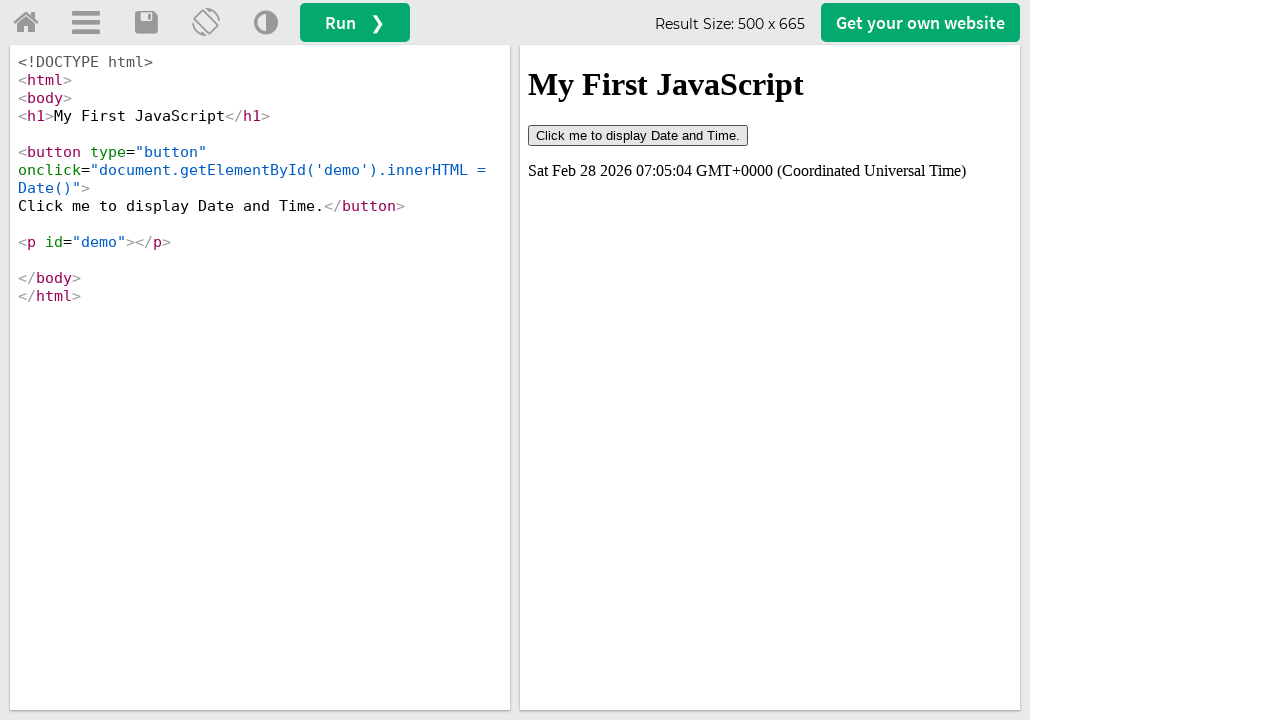